Navigates to jQueryUI droppable demo page, locates footer site links, and opens each link in a new tab using keyboard shortcuts (Ctrl+Enter).

Starting URL: https://jqueryui.com/droppable/

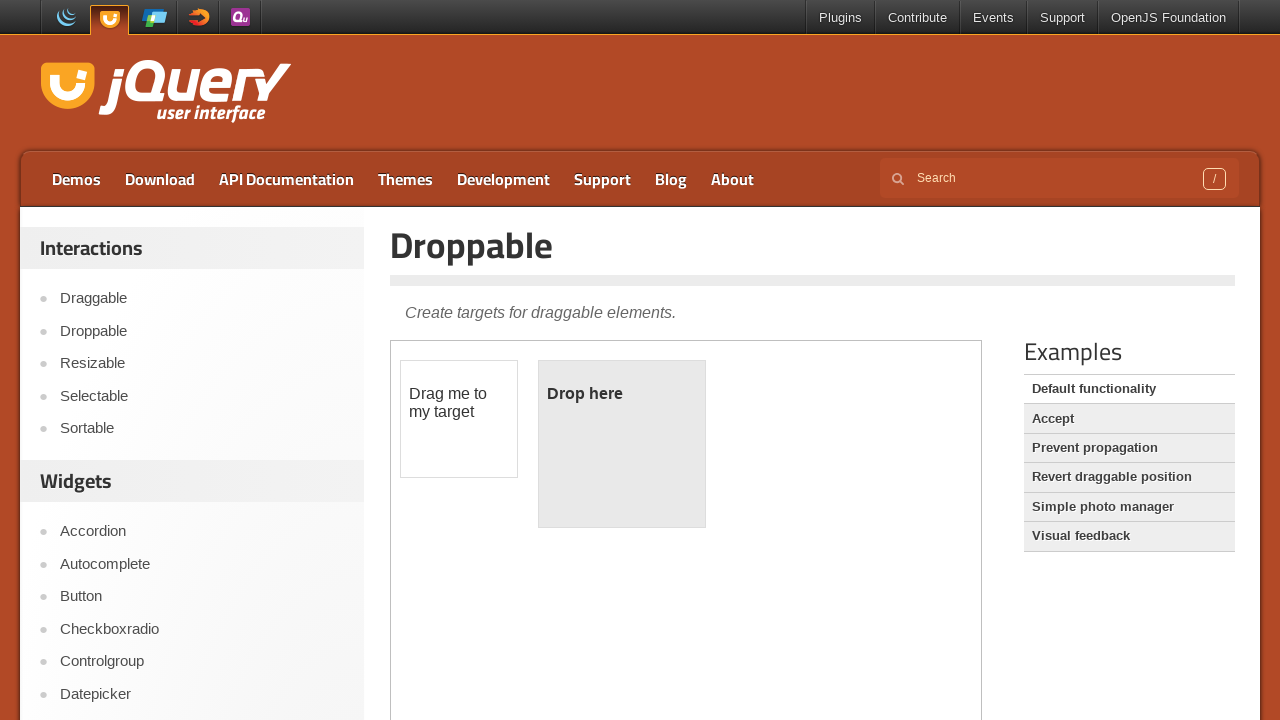

Waited for footer section to load
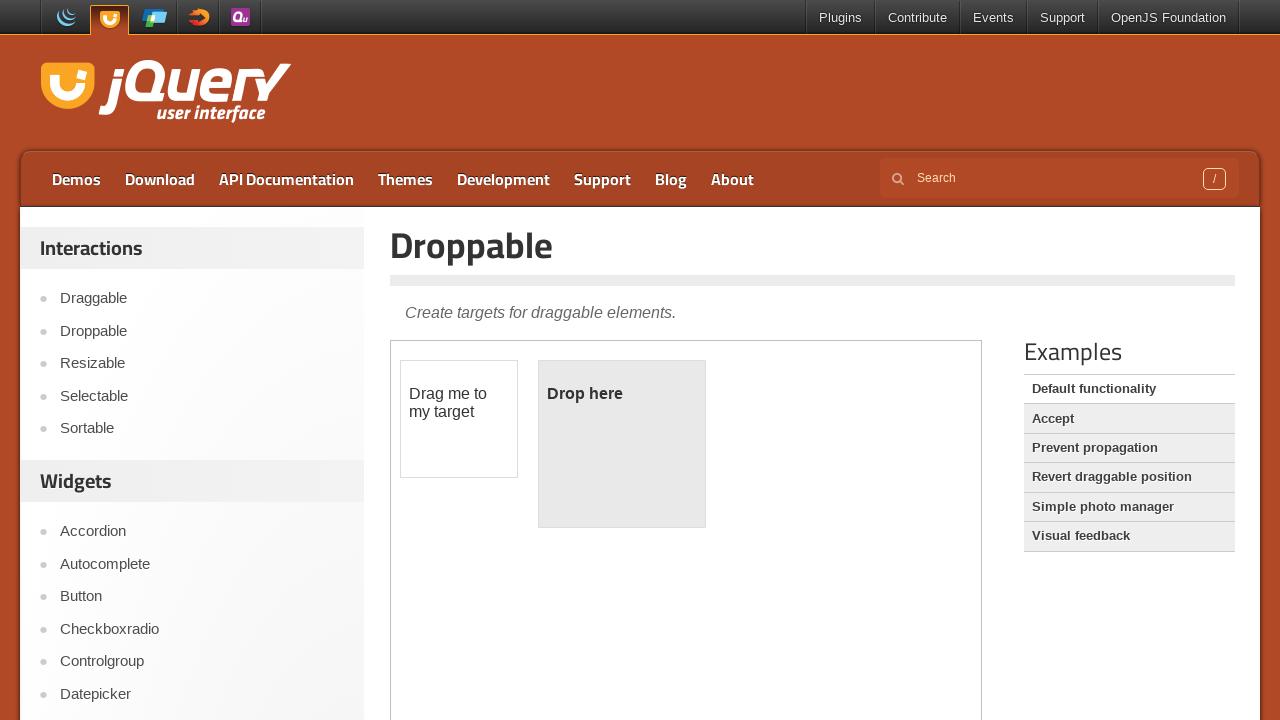

Located footer section
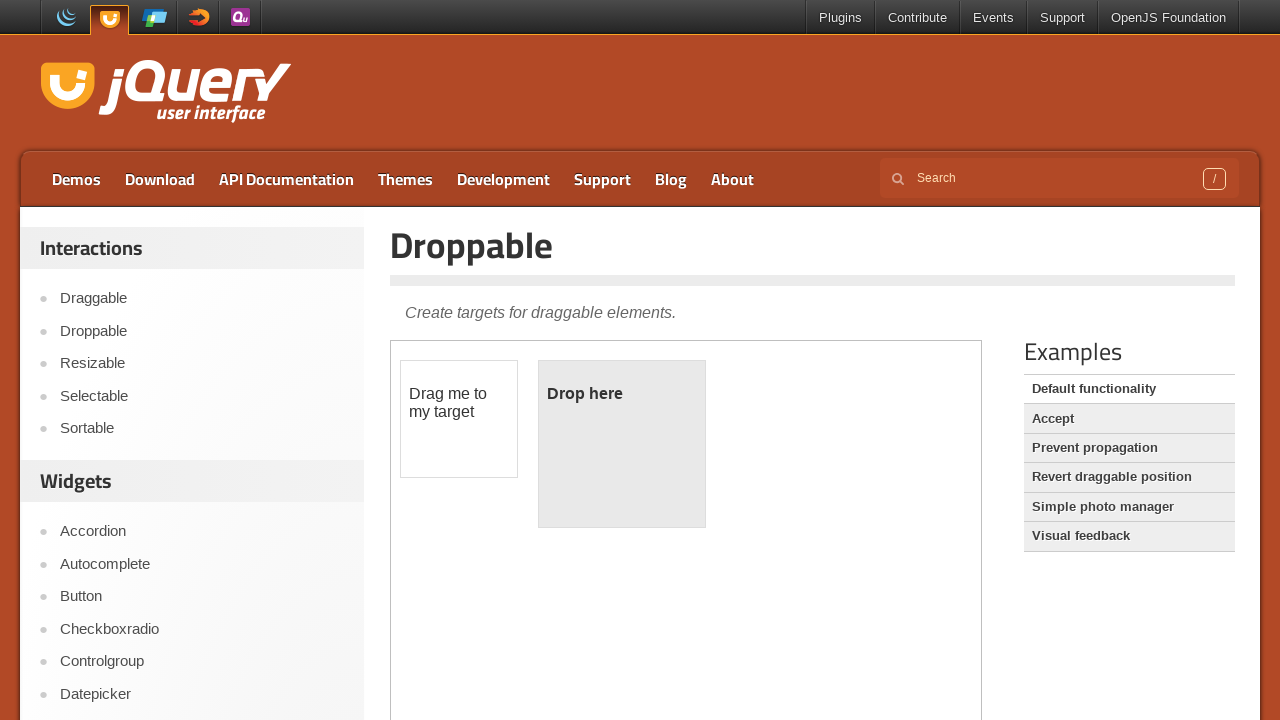

Located footer site links list
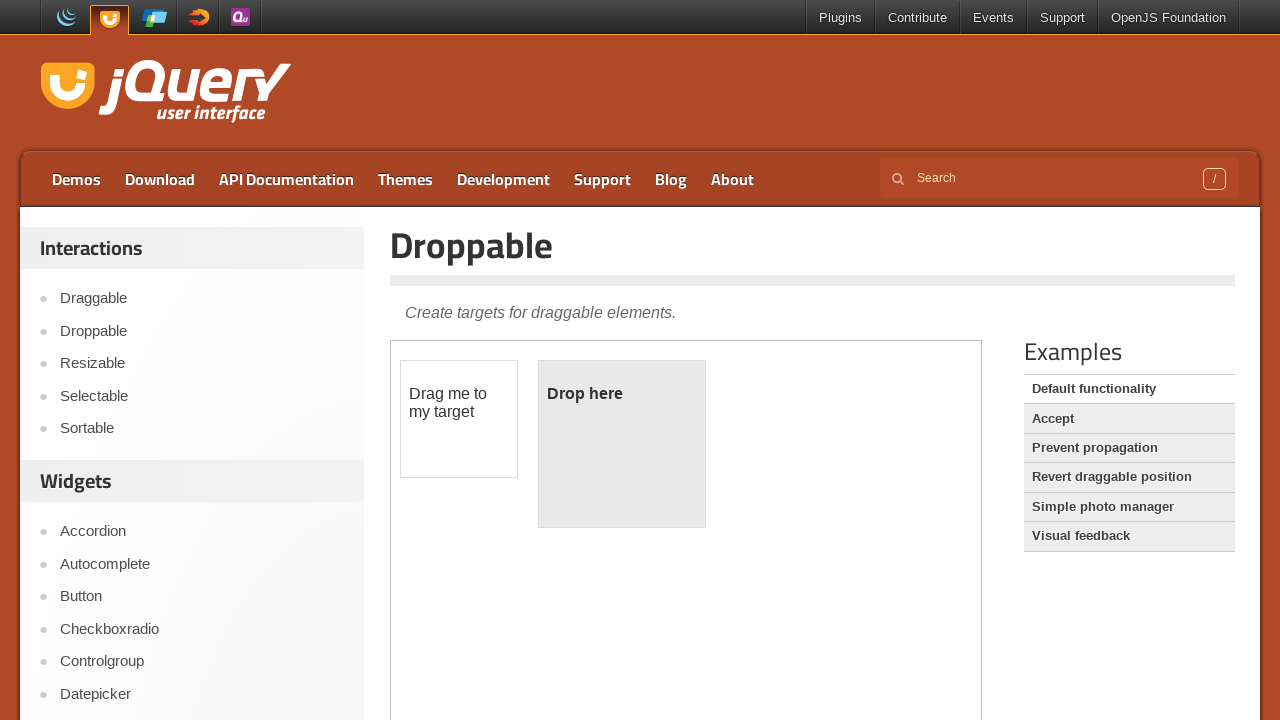

Located all links in footer site links
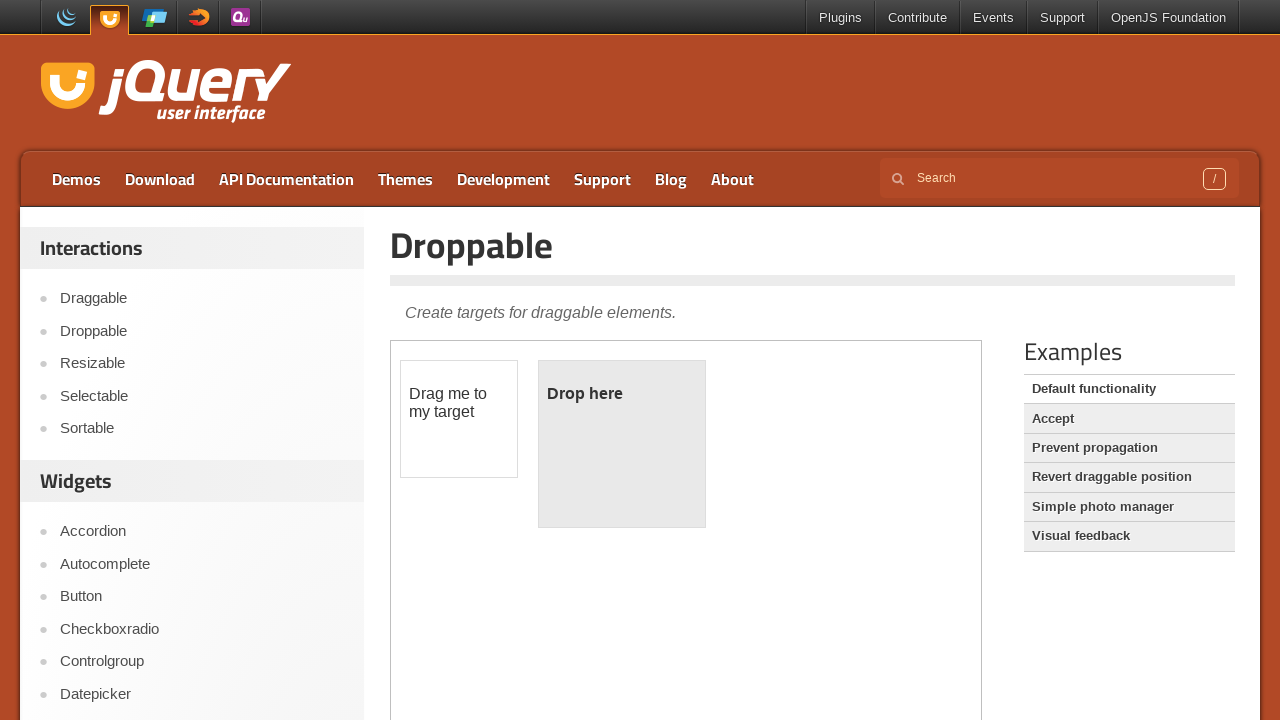

Counted 4 footer links
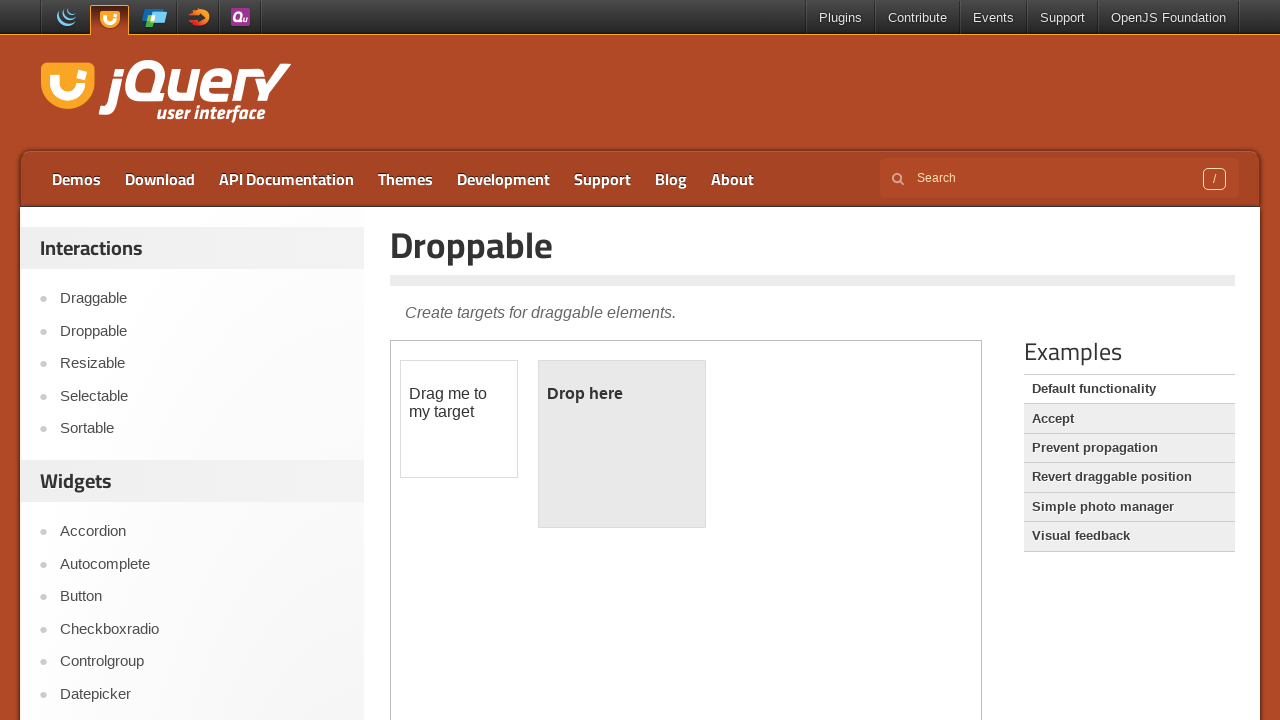

Opened footer link 1 in new tab using Ctrl+Enter on footer.clearfix.simple >> ul.footer-site-links >> a >> nth=0
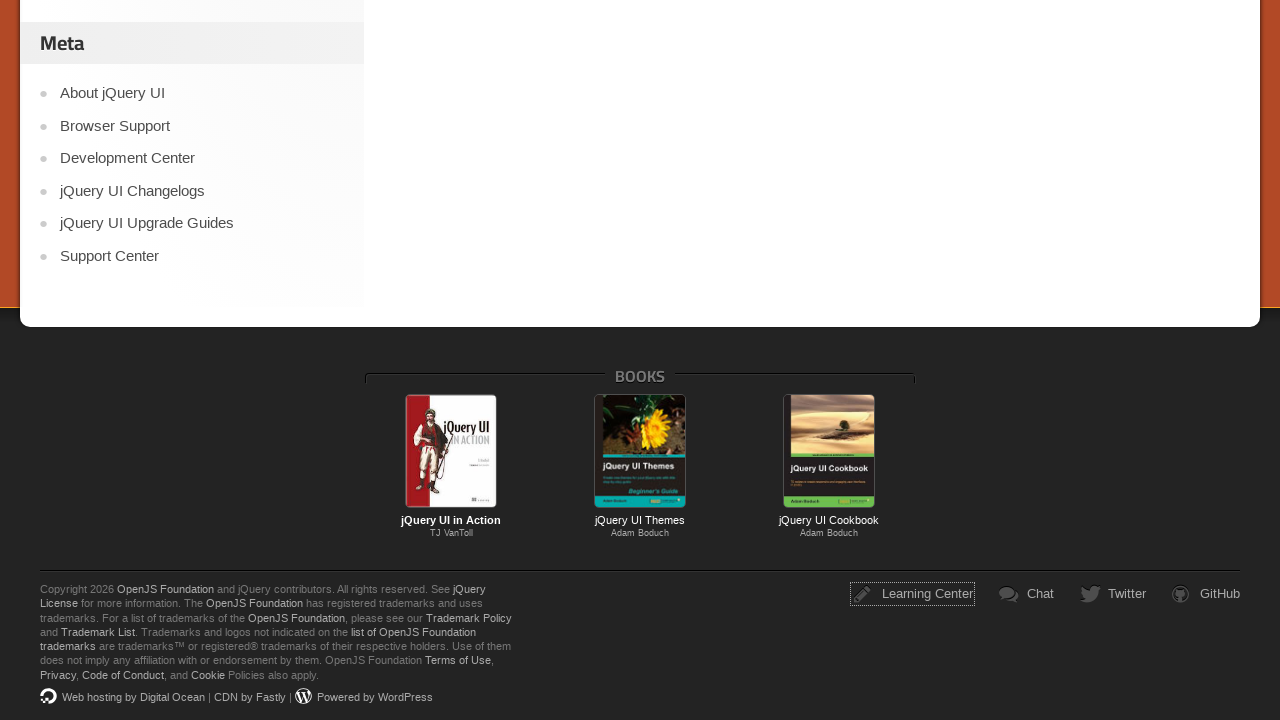

Opened footer link 2 in new tab using Ctrl+Enter on footer.clearfix.simple >> ul.footer-site-links >> a >> nth=1
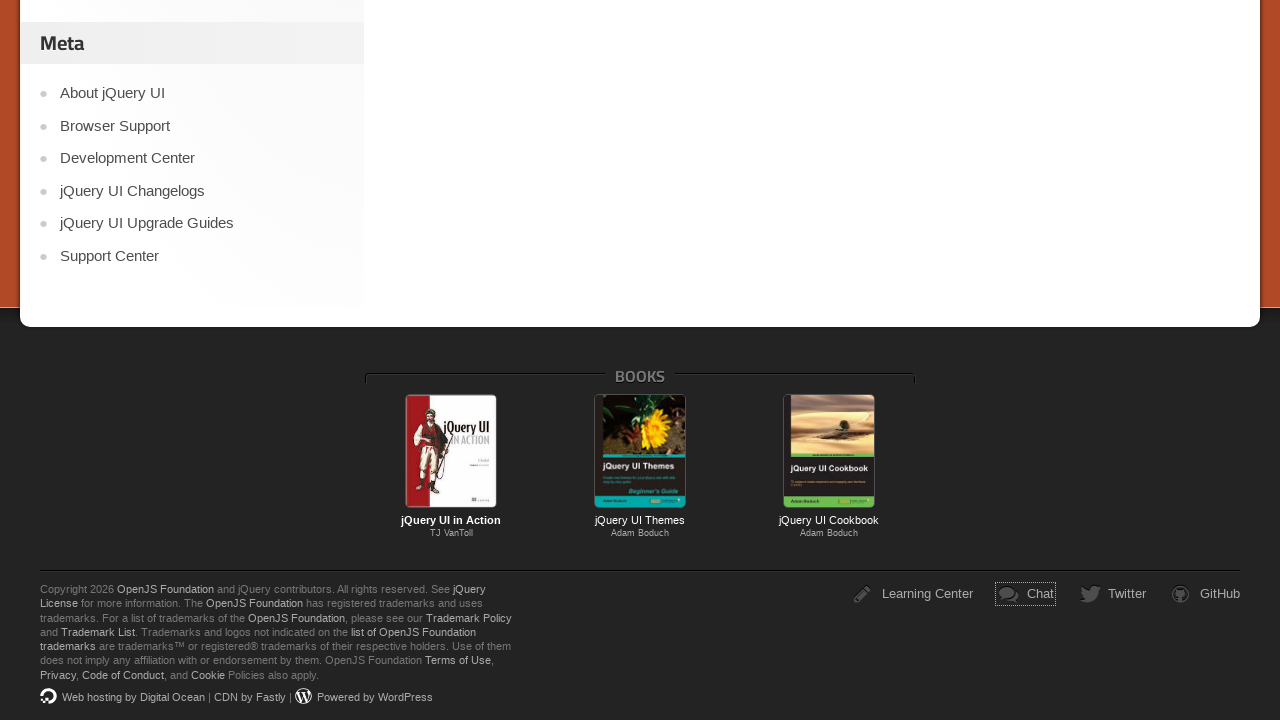

Opened footer link 3 in new tab using Ctrl+Enter on footer.clearfix.simple >> ul.footer-site-links >> a >> nth=2
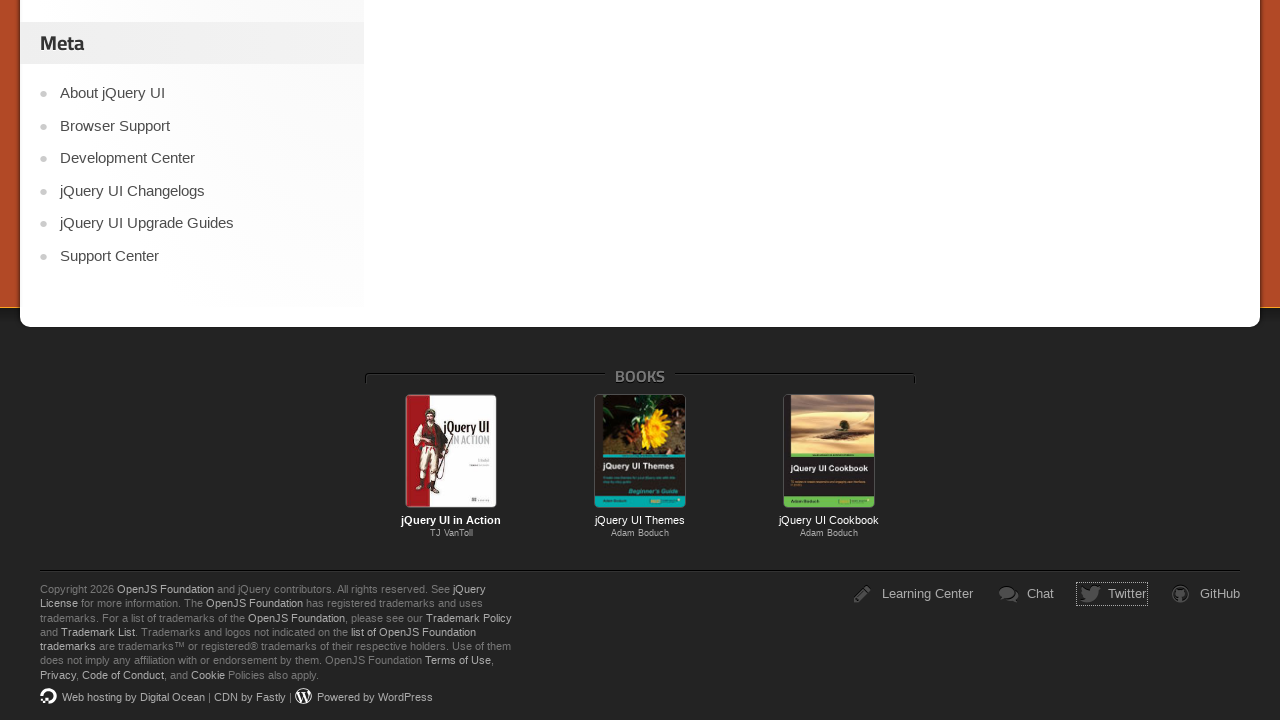

Opened footer link 4 in new tab using Ctrl+Enter on footer.clearfix.simple >> ul.footer-site-links >> a >> nth=3
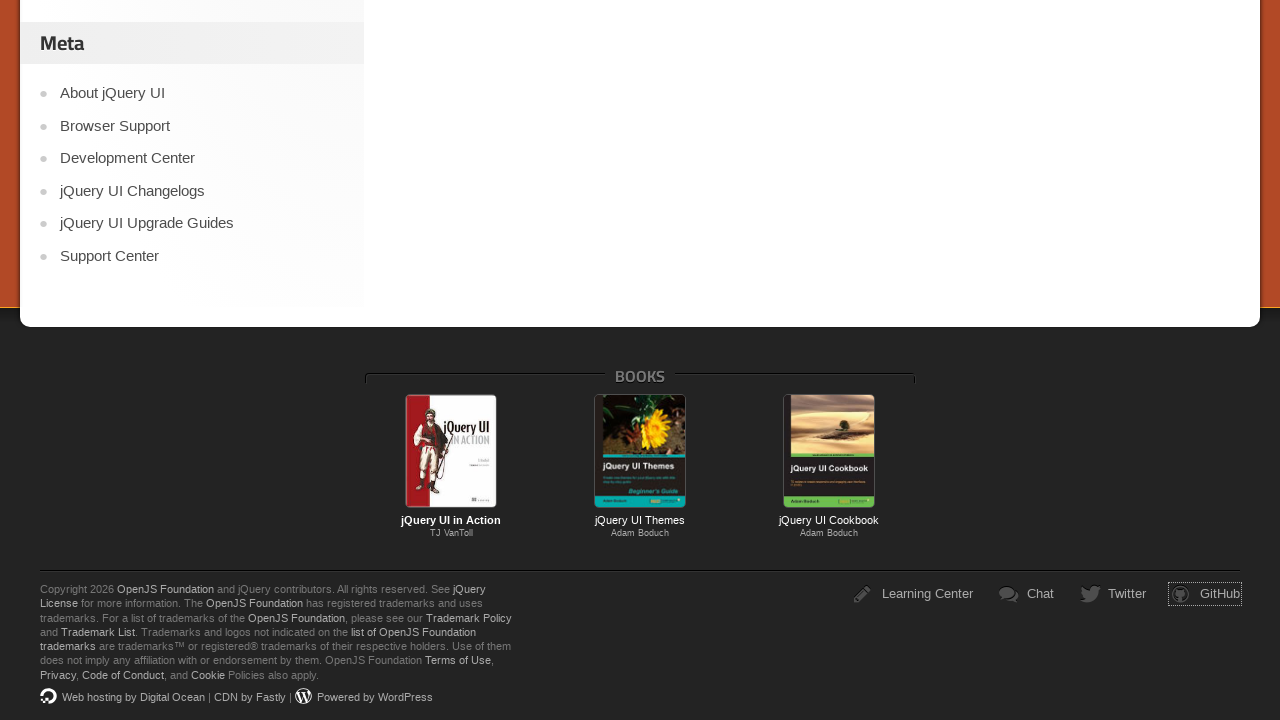

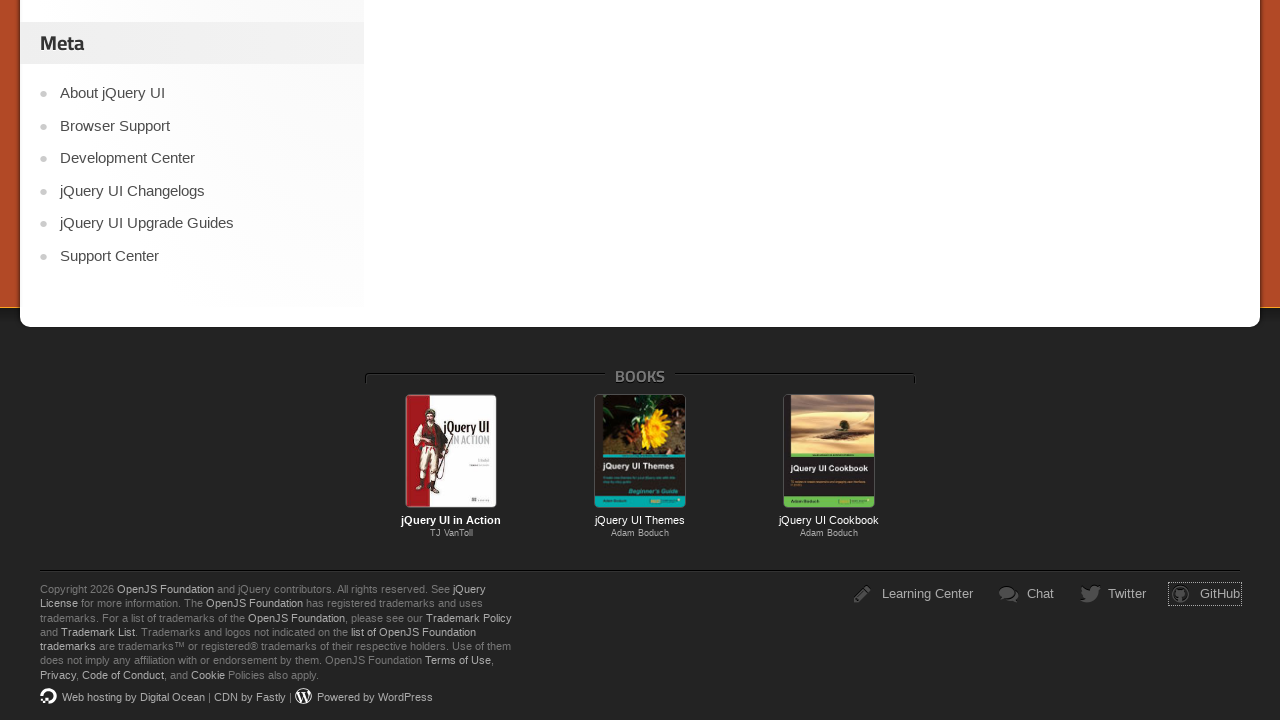